Tests navigation by locating footer links in a specific column, opening each link in a new tab using keyboard shortcuts, then iterating through all opened tabs to verify they loaded properly.

Starting URL: http://qaclickacademy.com/practice.php

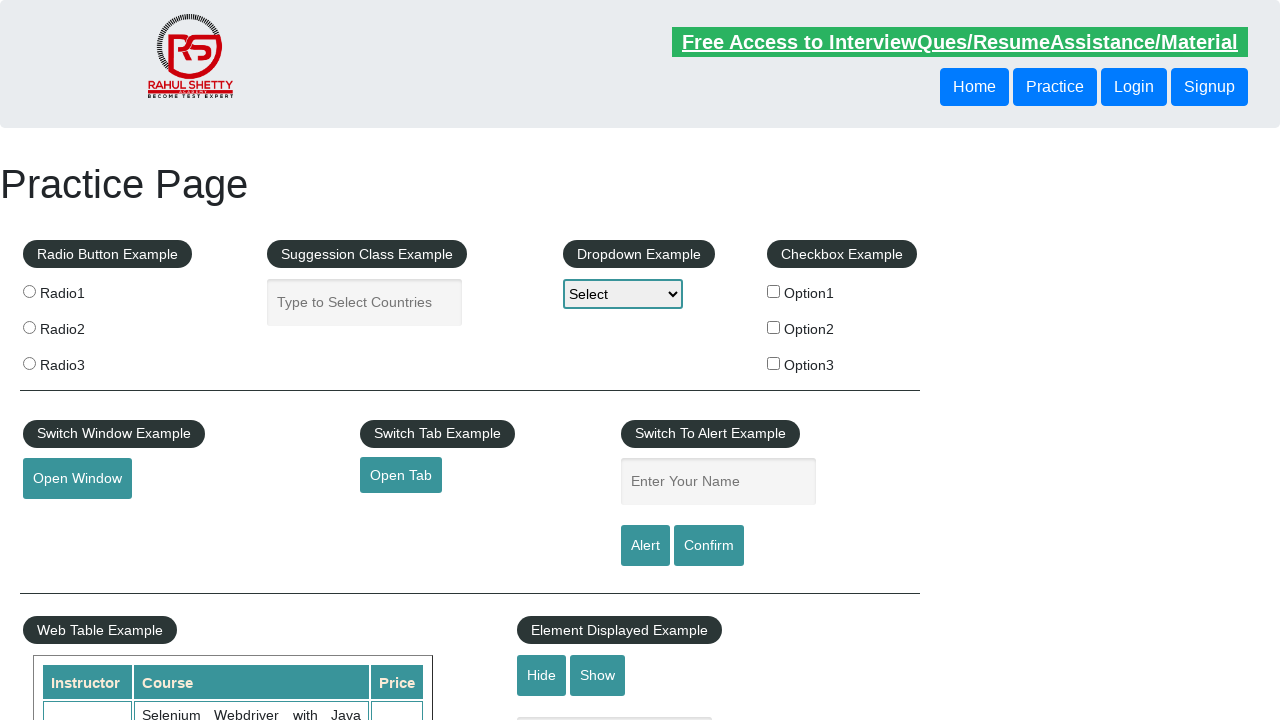

Footer section with id 'gf-BIG' loaded
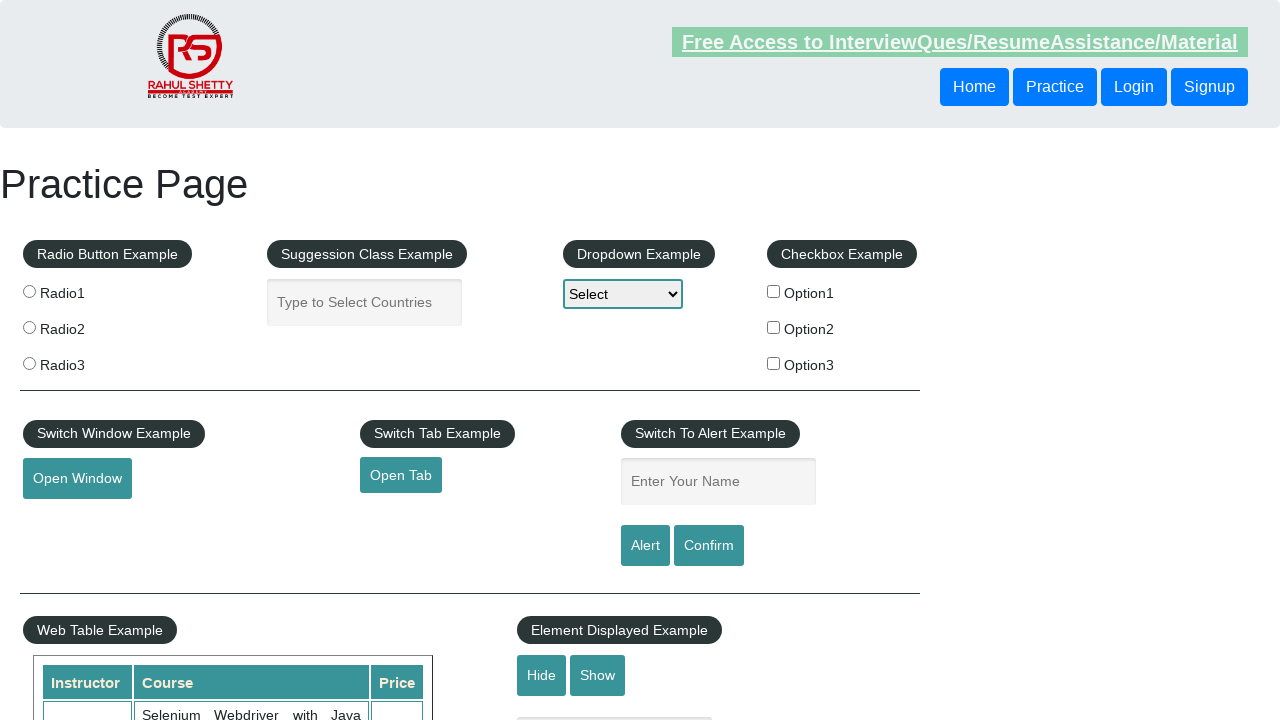

Located footer column links using XPath selector
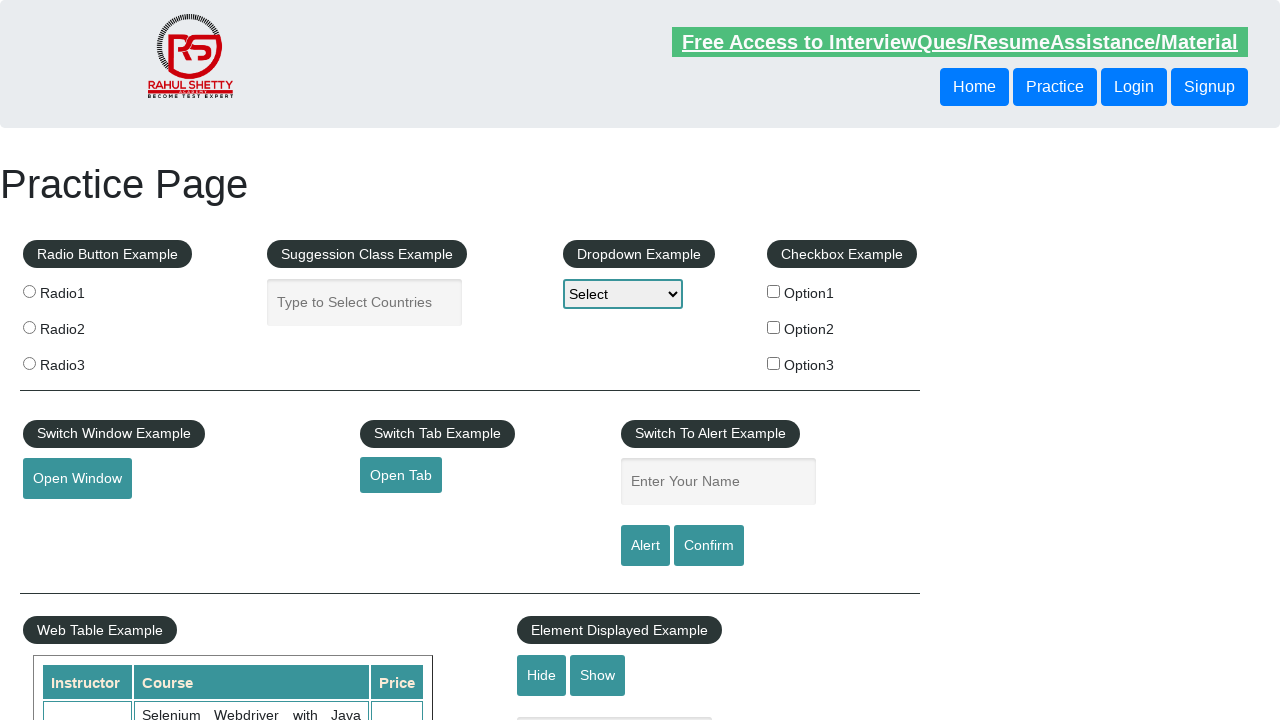

Found 5 links in the first footer column
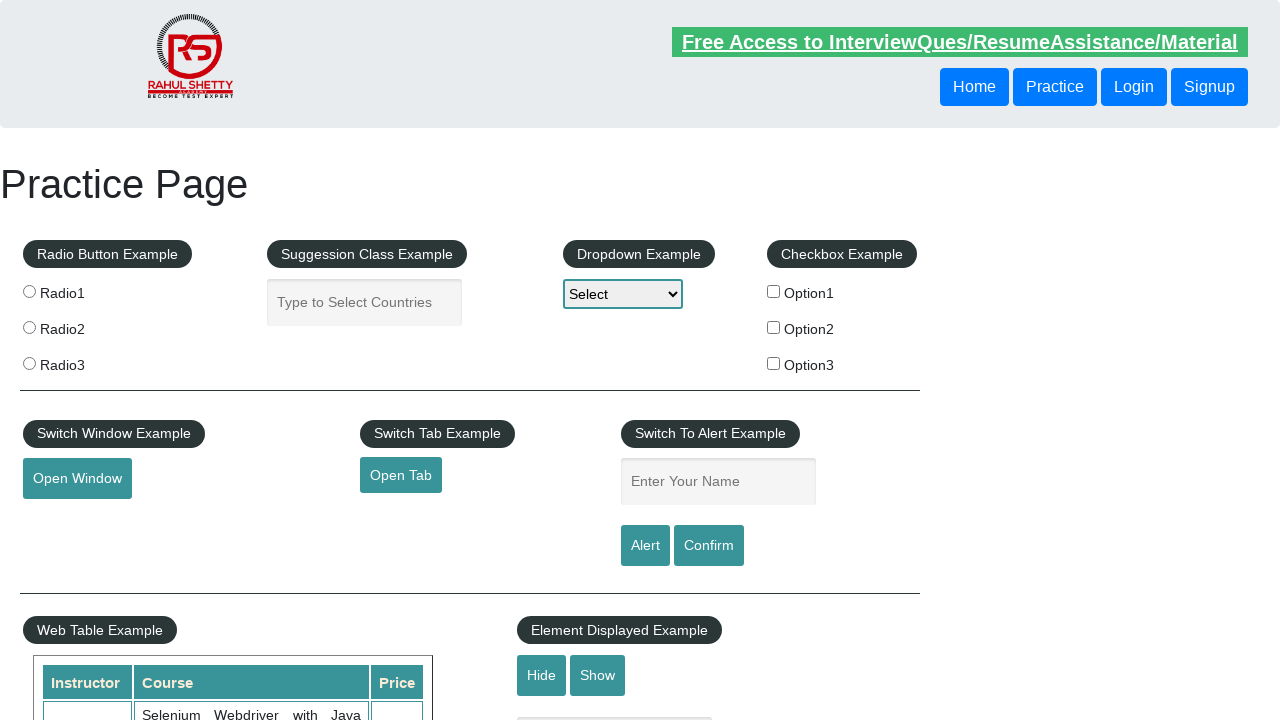

Opened footer link 1 in new tab using Ctrl+Click at (68, 520) on xpath=//div[@id='gf-BIG']//table/tbody/tr/td[1]/ul//a >> nth=1
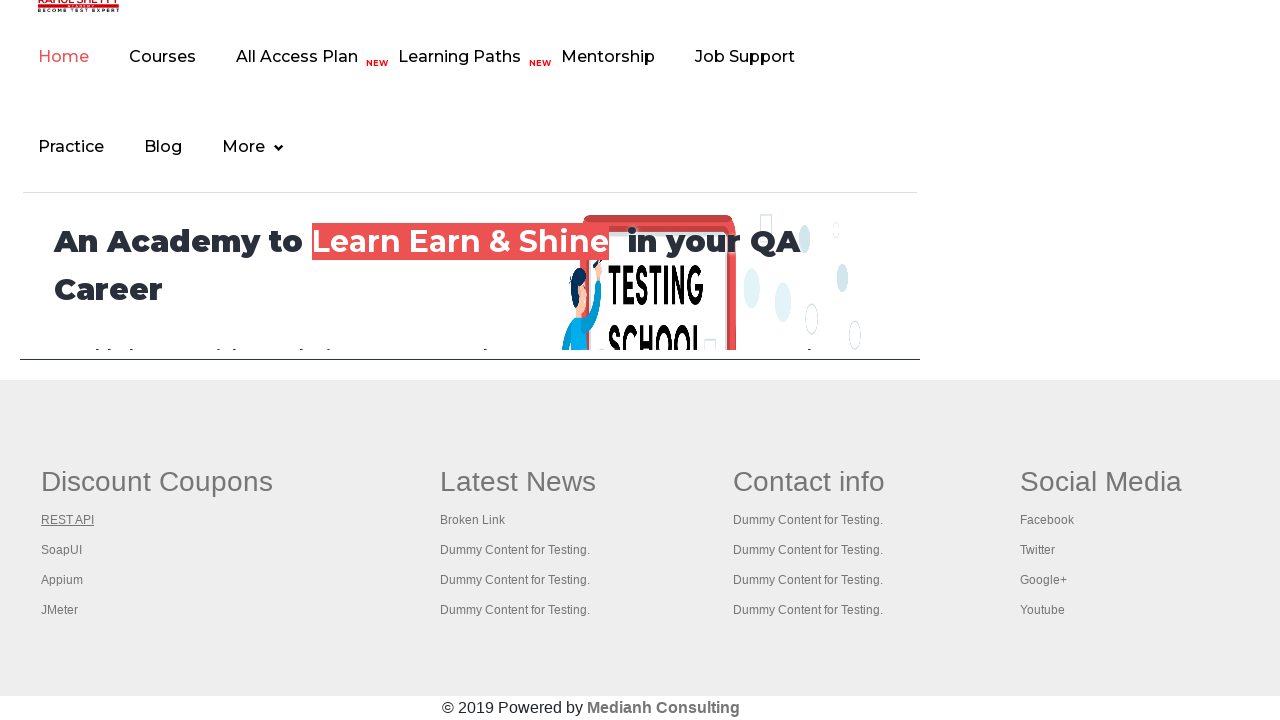

Waited 2 seconds before opening next link
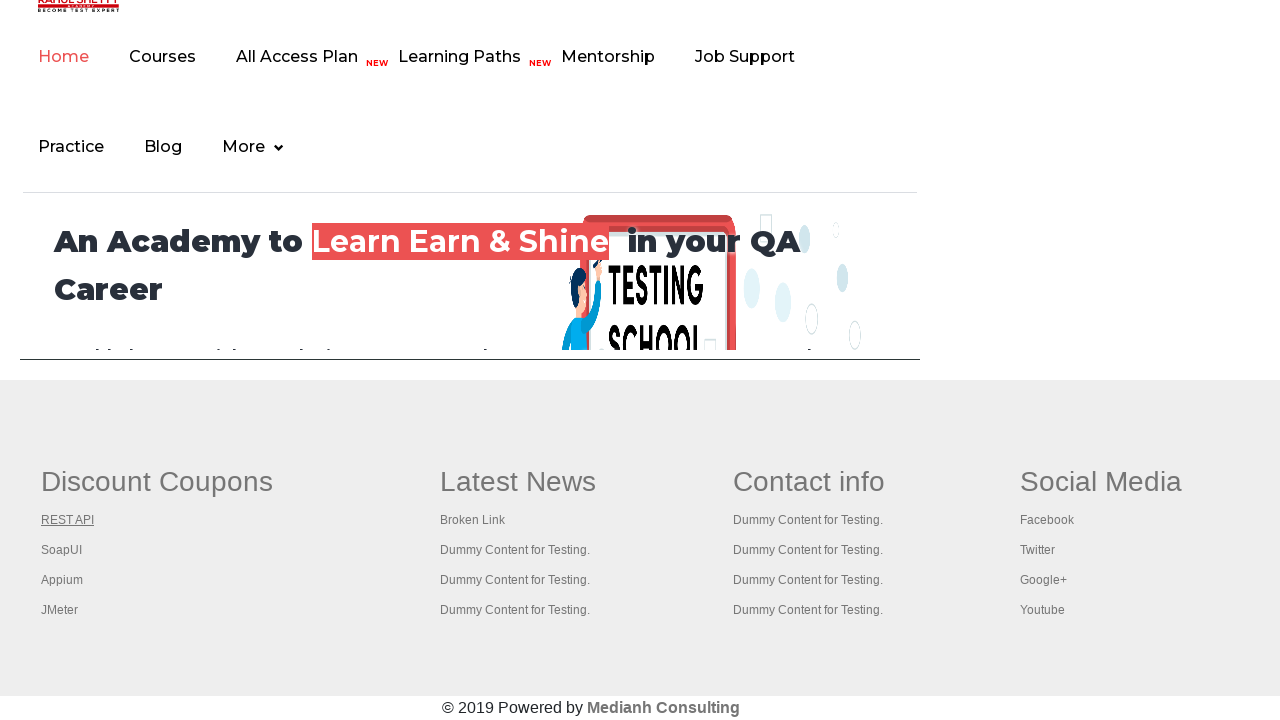

Opened footer link 2 in new tab using Ctrl+Click at (62, 550) on xpath=//div[@id='gf-BIG']//table/tbody/tr/td[1]/ul//a >> nth=2
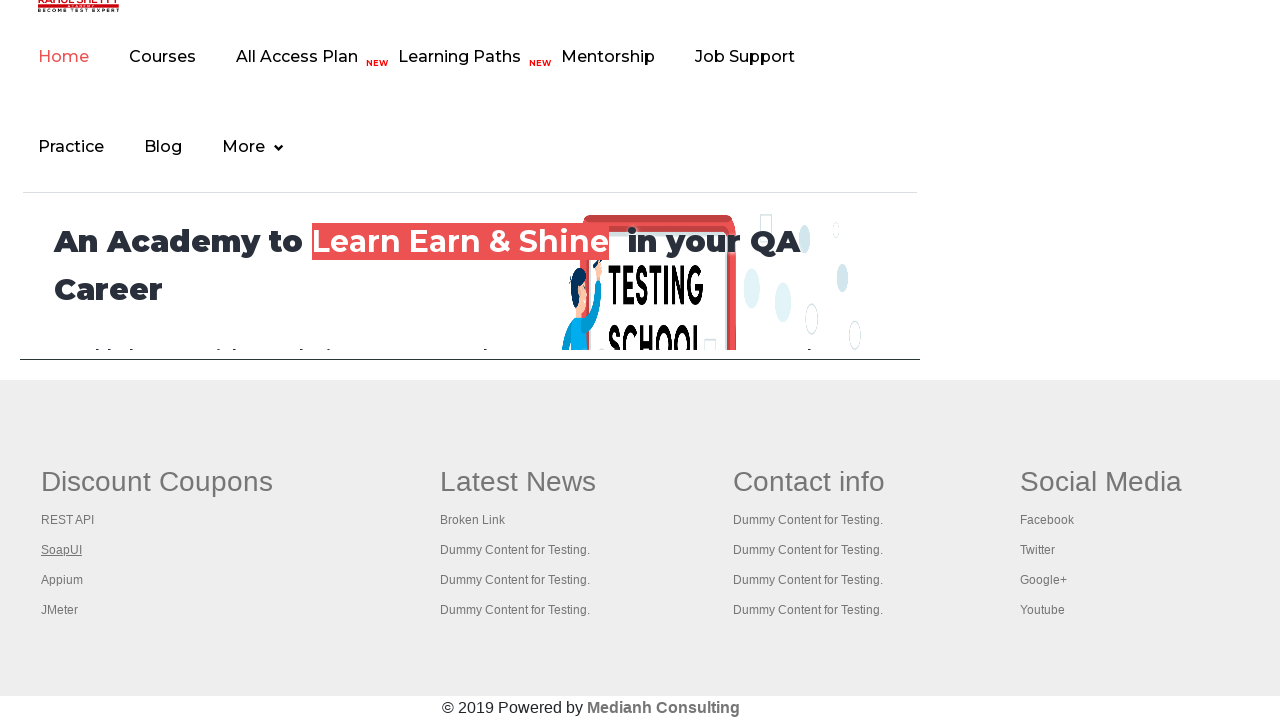

Waited 2 seconds before opening next link
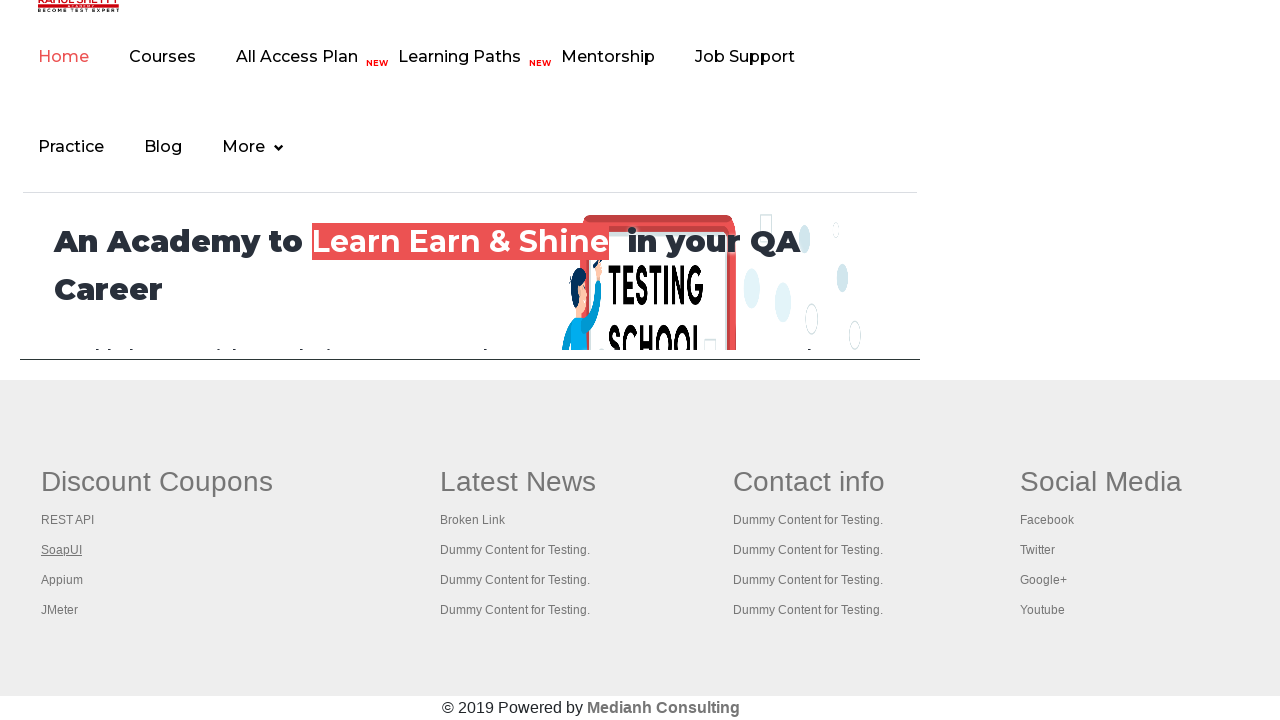

Opened footer link 3 in new tab using Ctrl+Click at (62, 580) on xpath=//div[@id='gf-BIG']//table/tbody/tr/td[1]/ul//a >> nth=3
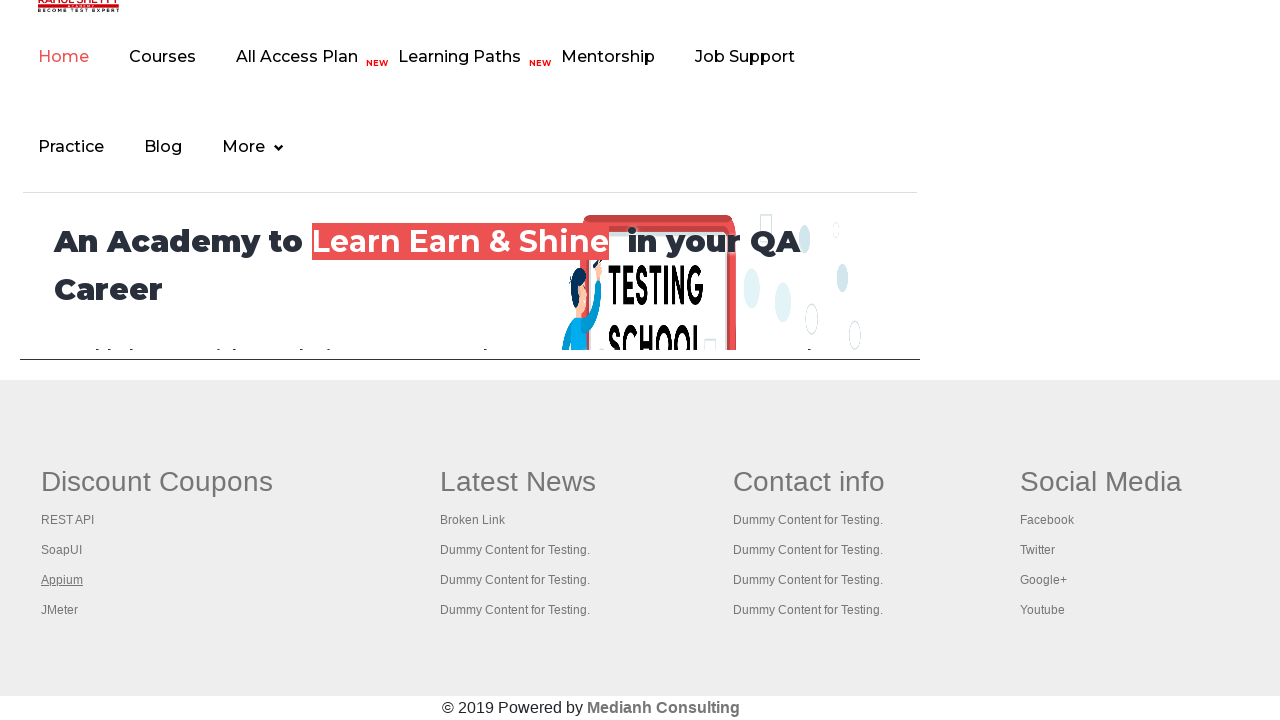

Waited 2 seconds before opening next link
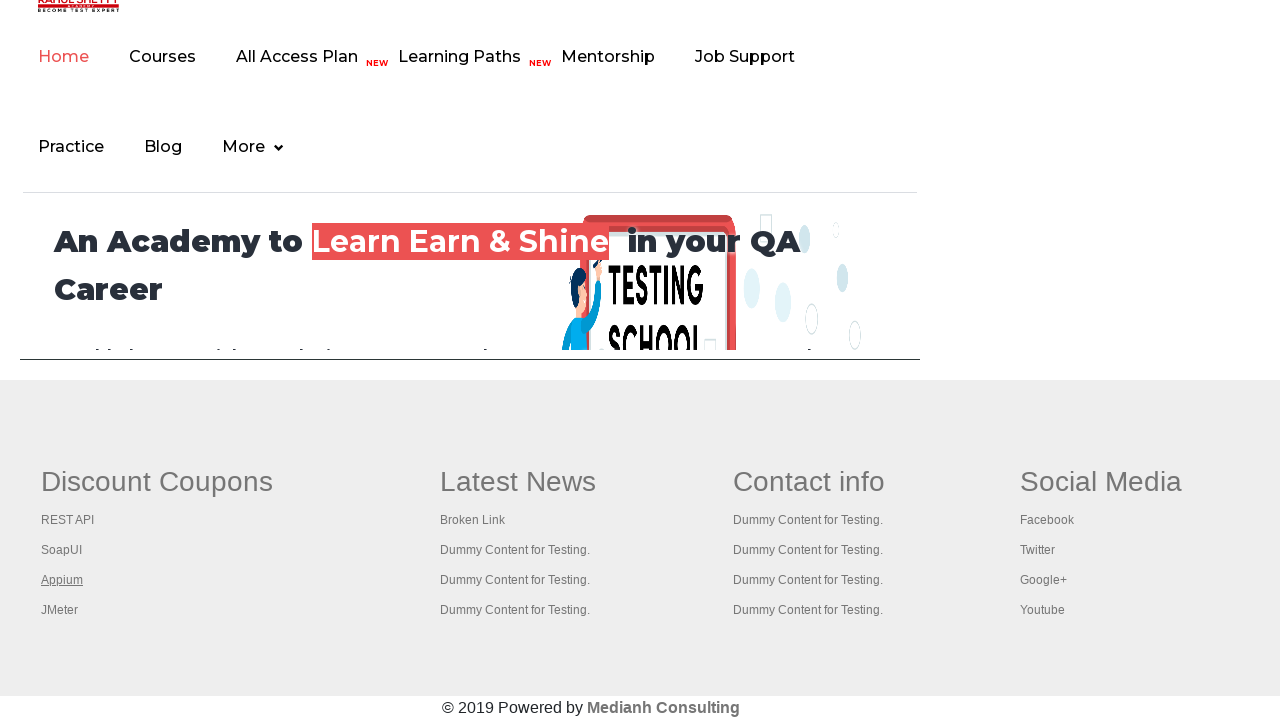

Opened footer link 4 in new tab using Ctrl+Click at (60, 610) on xpath=//div[@id='gf-BIG']//table/tbody/tr/td[1]/ul//a >> nth=4
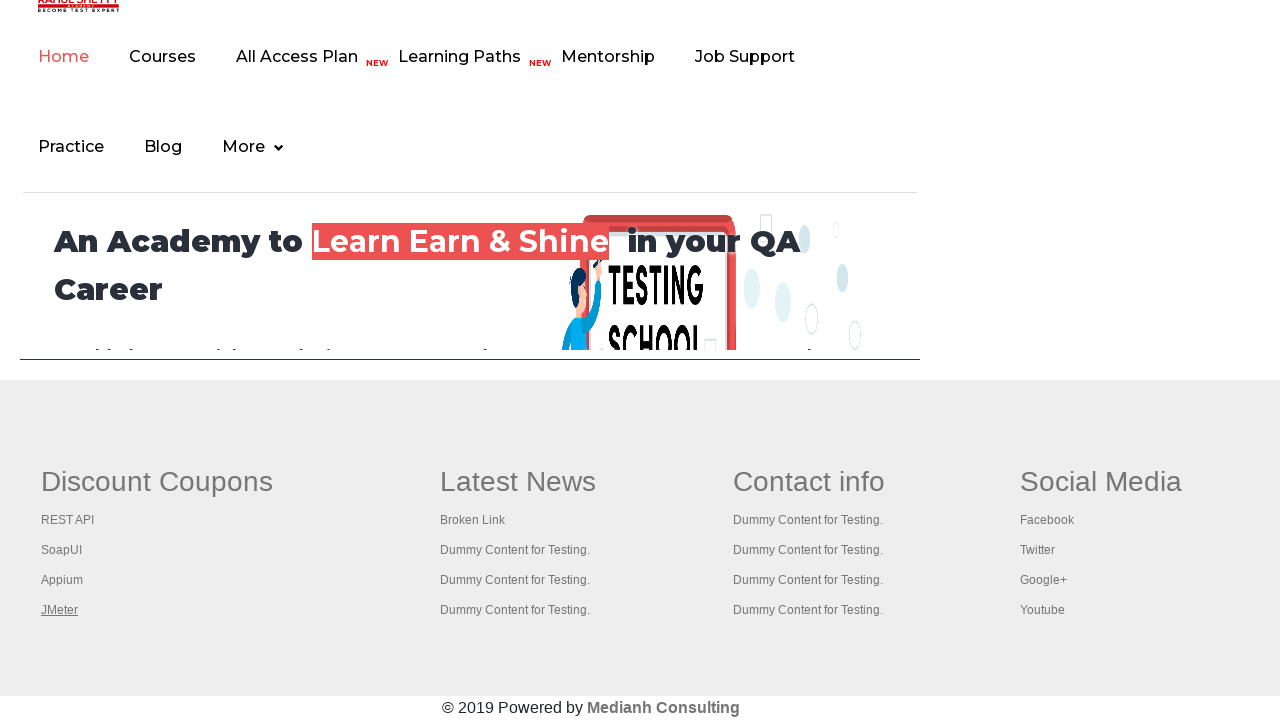

Waited 2 seconds before opening next link
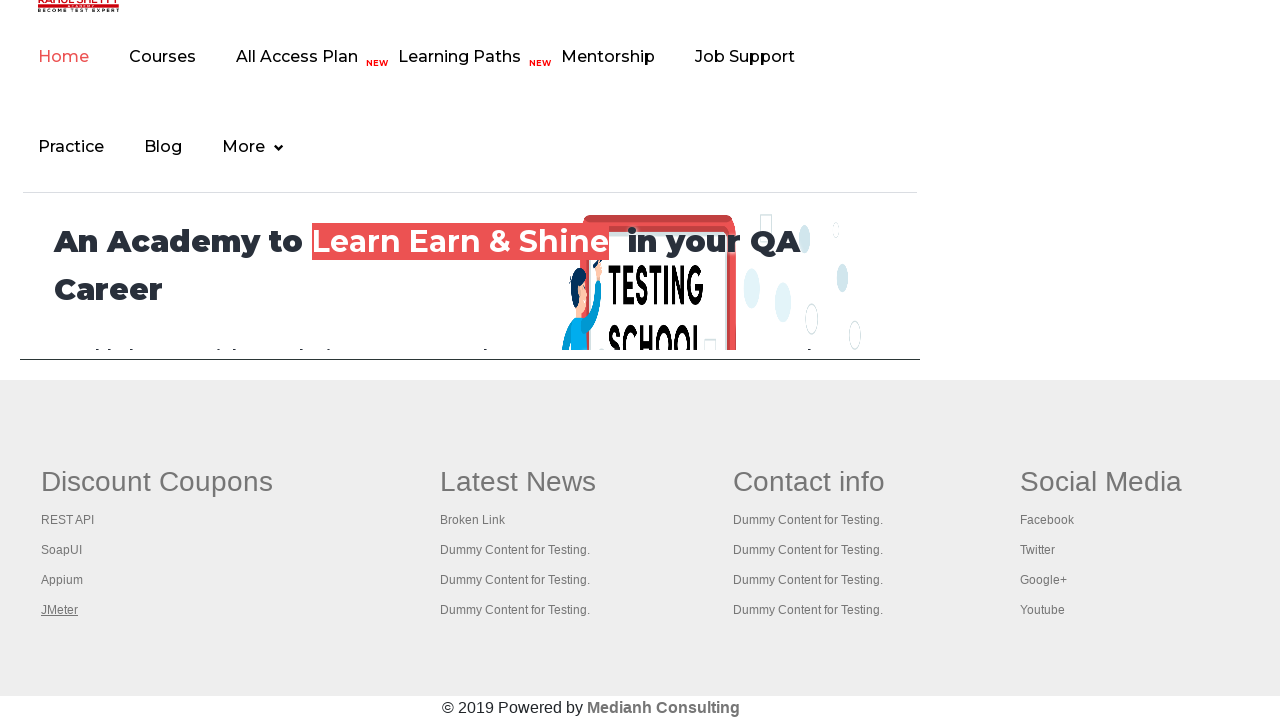

Retrieved all 5 opened tabs from context
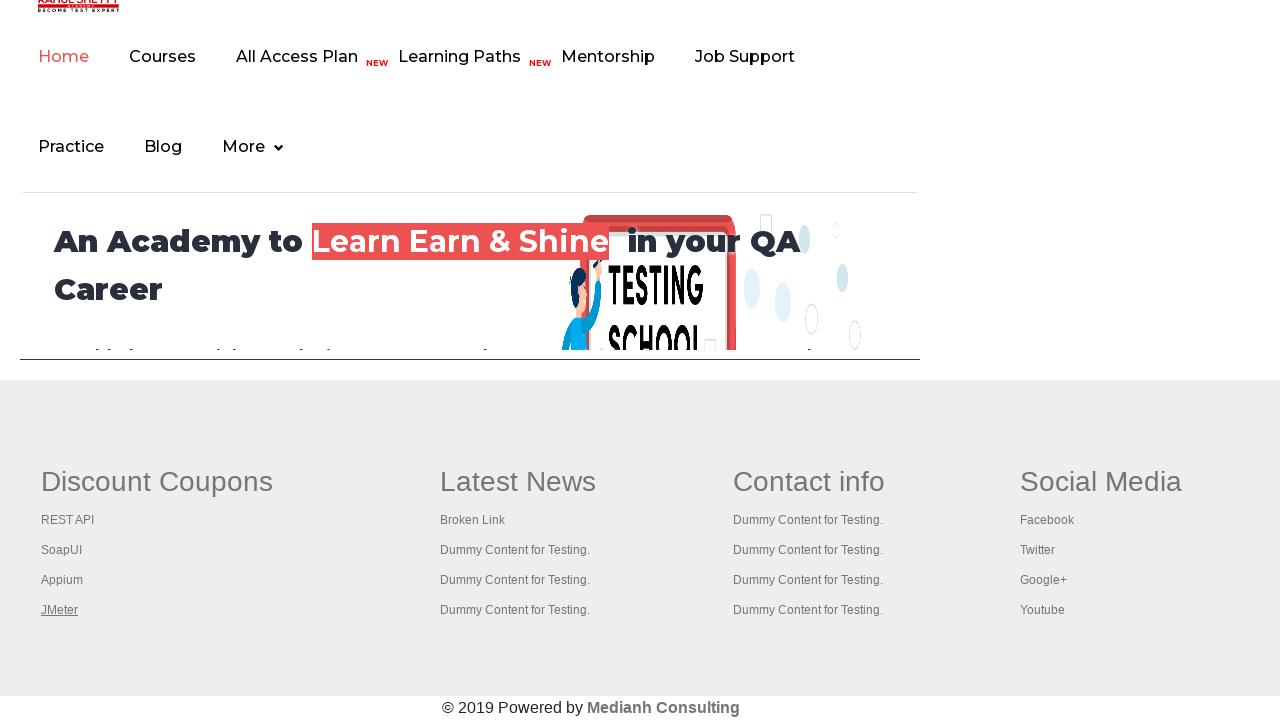

Brought tab 0 to front
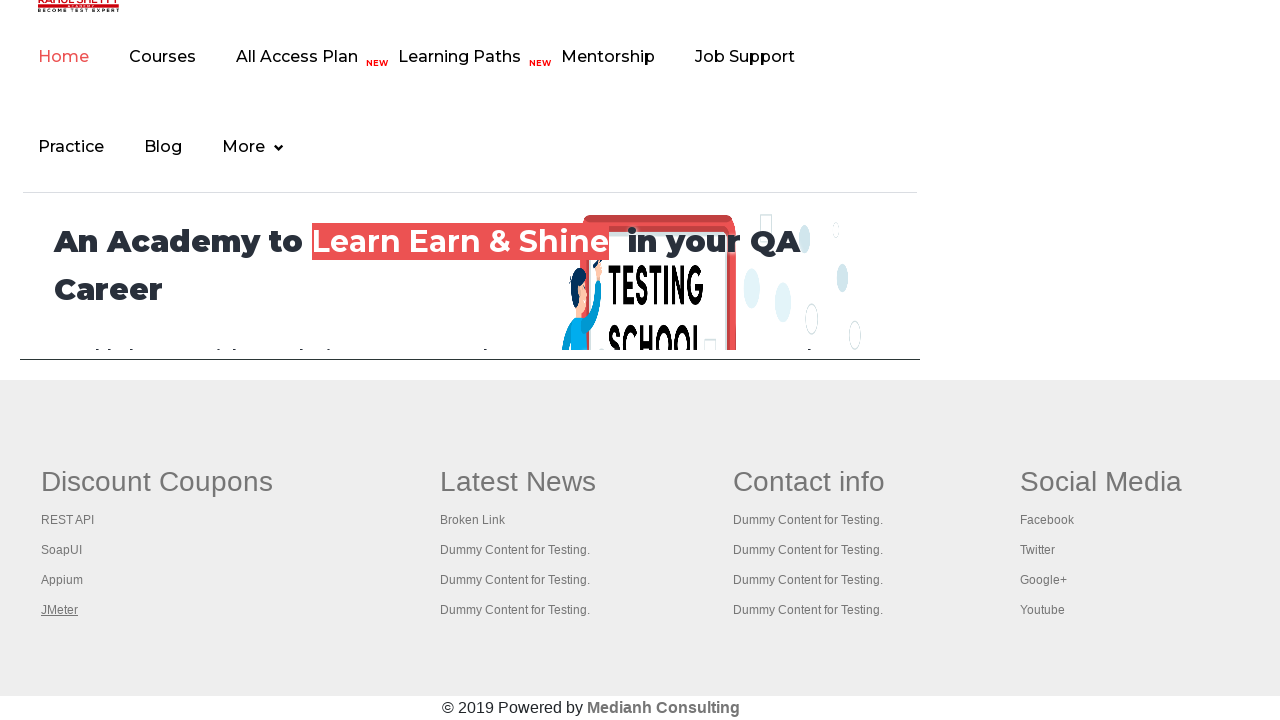

Tab 0 loaded with DOM content ready
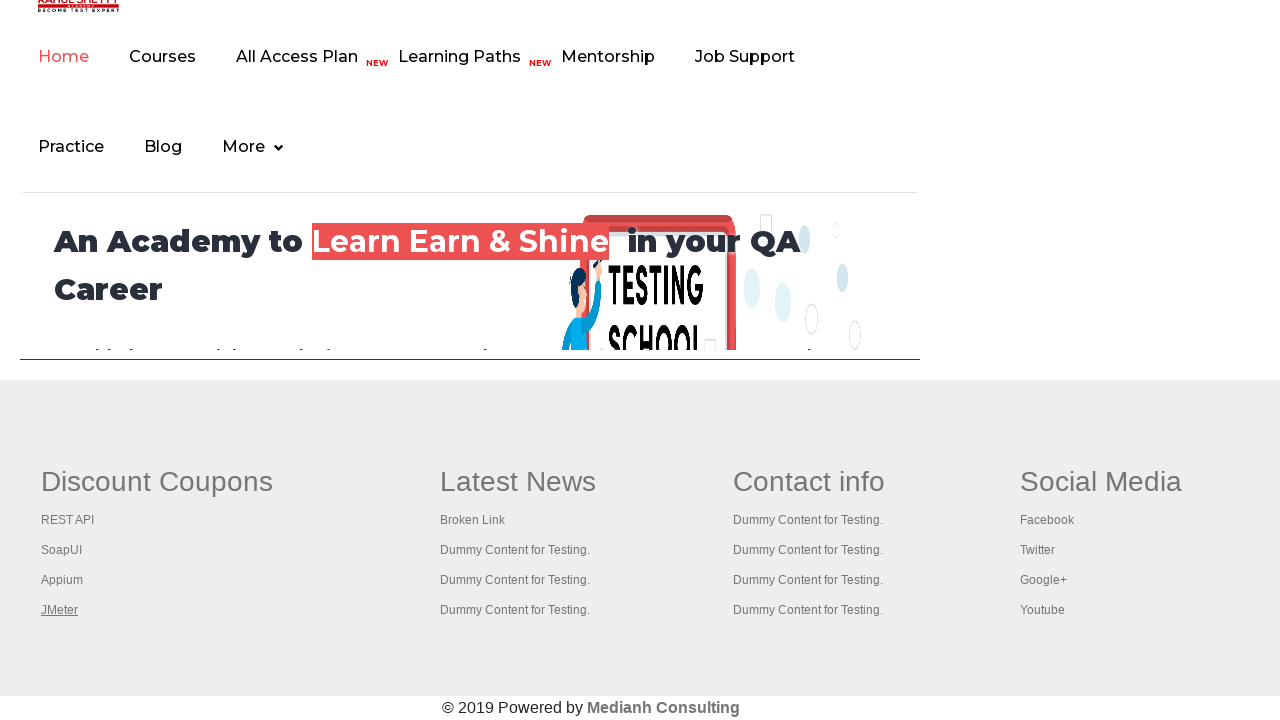

Brought tab 1 to front
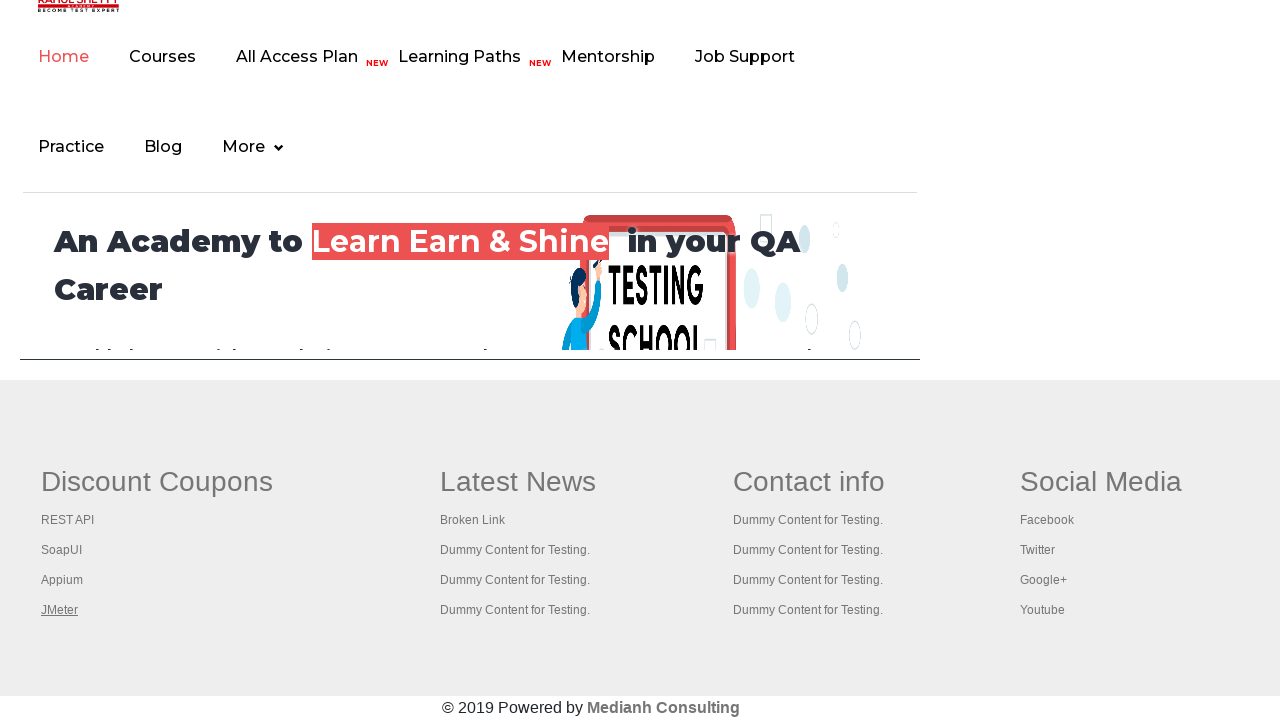

Tab 1 loaded with DOM content ready
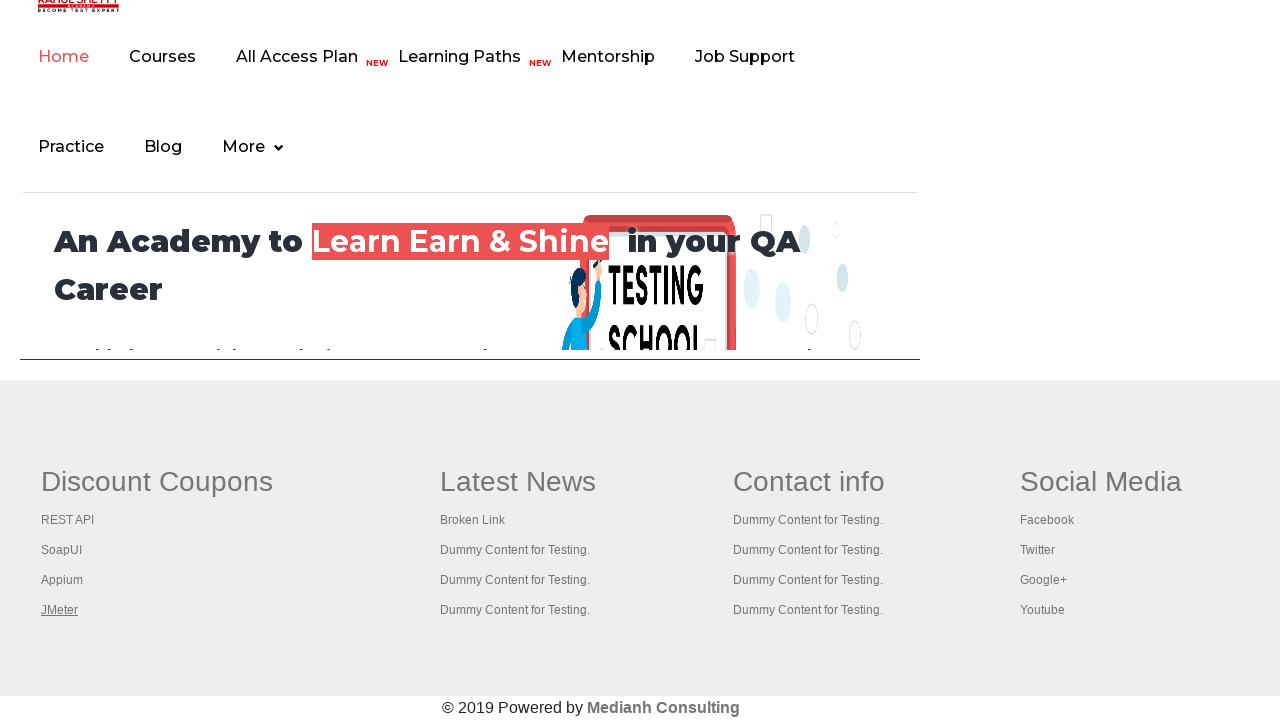

Brought tab 2 to front
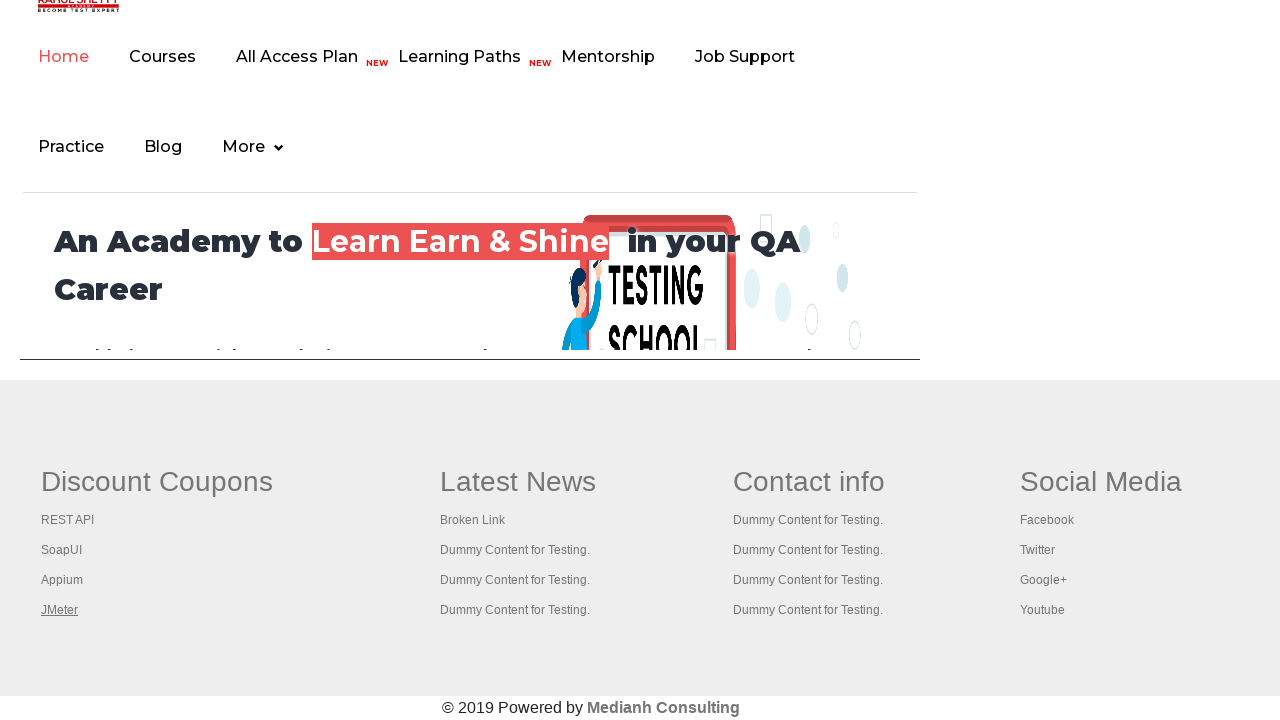

Tab 2 loaded with DOM content ready
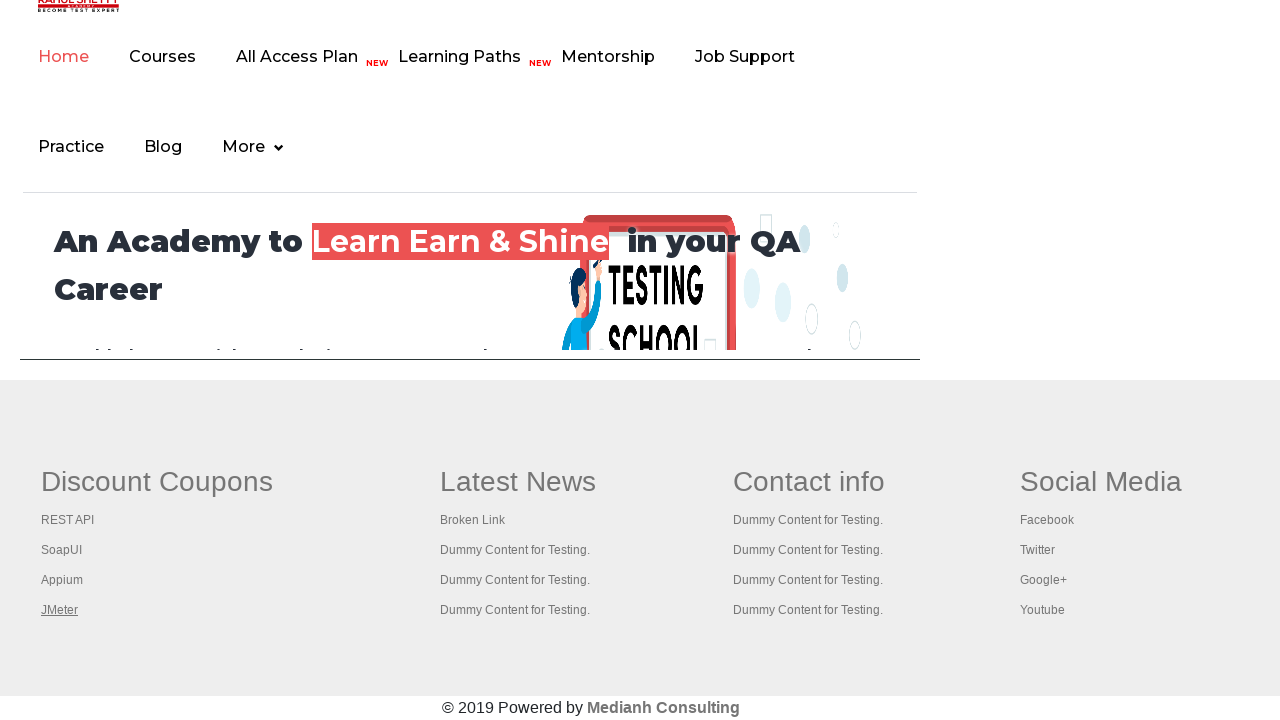

Brought tab 3 to front
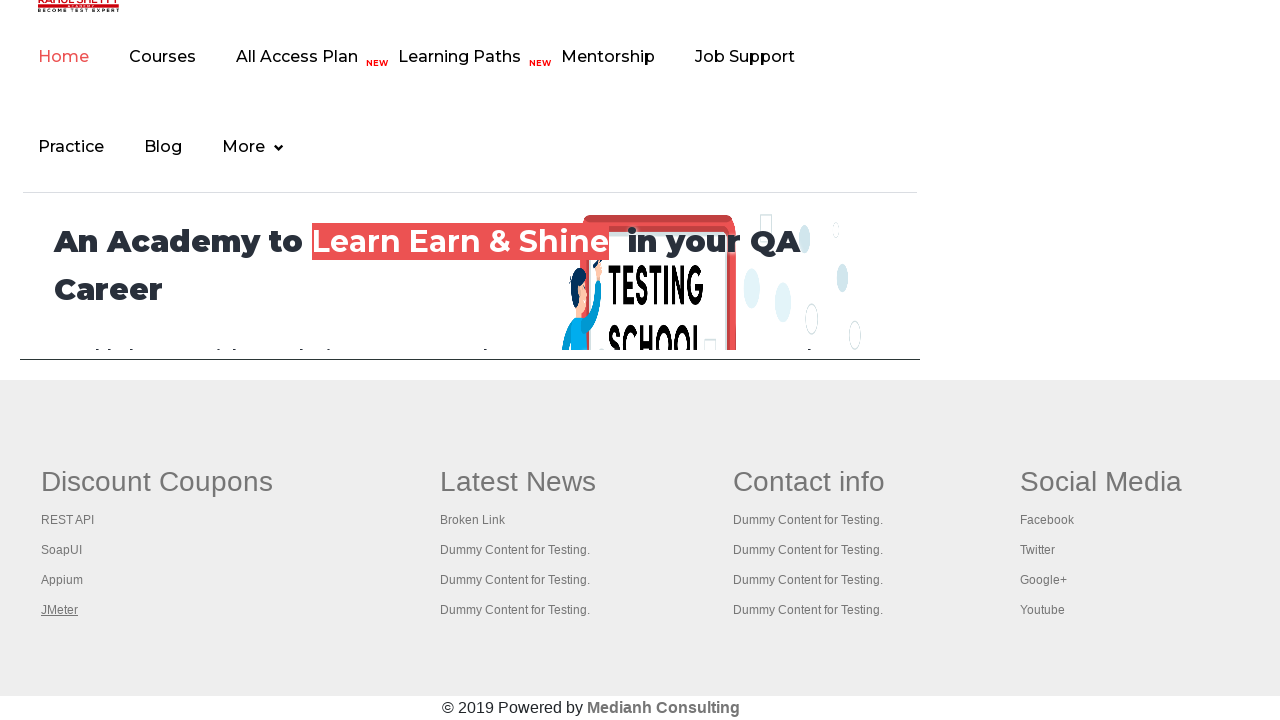

Tab 3 loaded with DOM content ready
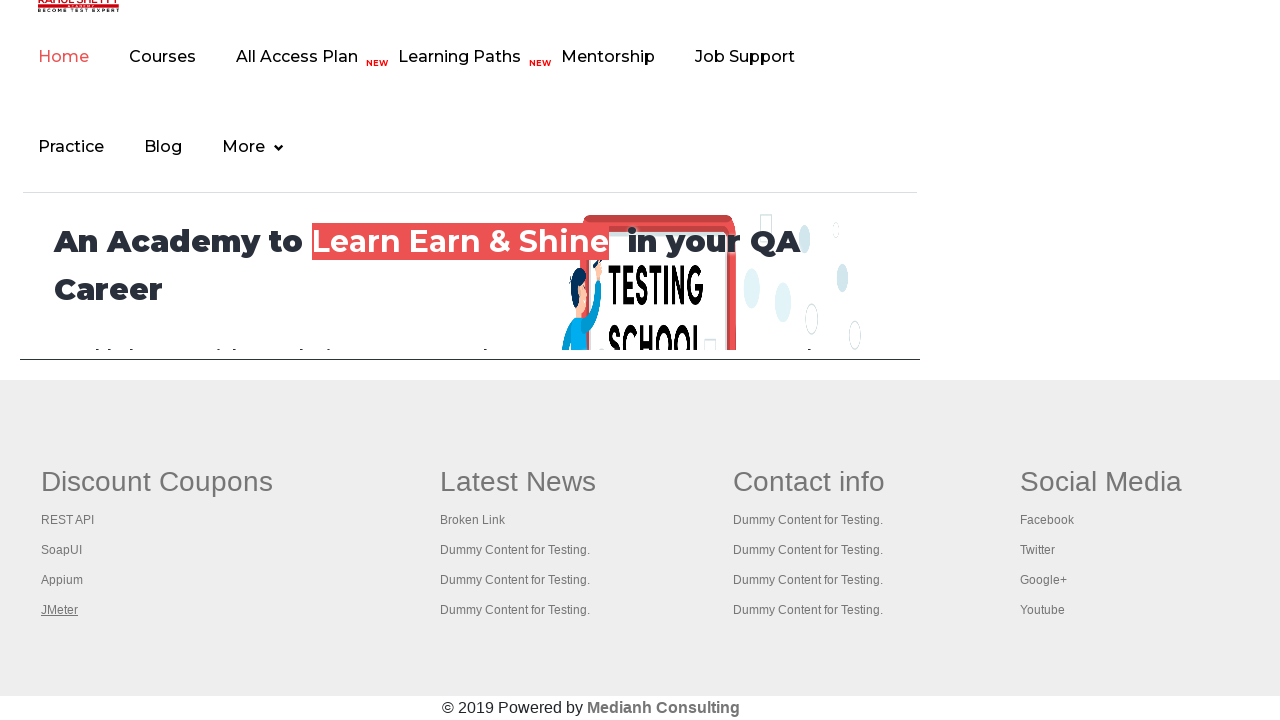

Brought tab 4 to front
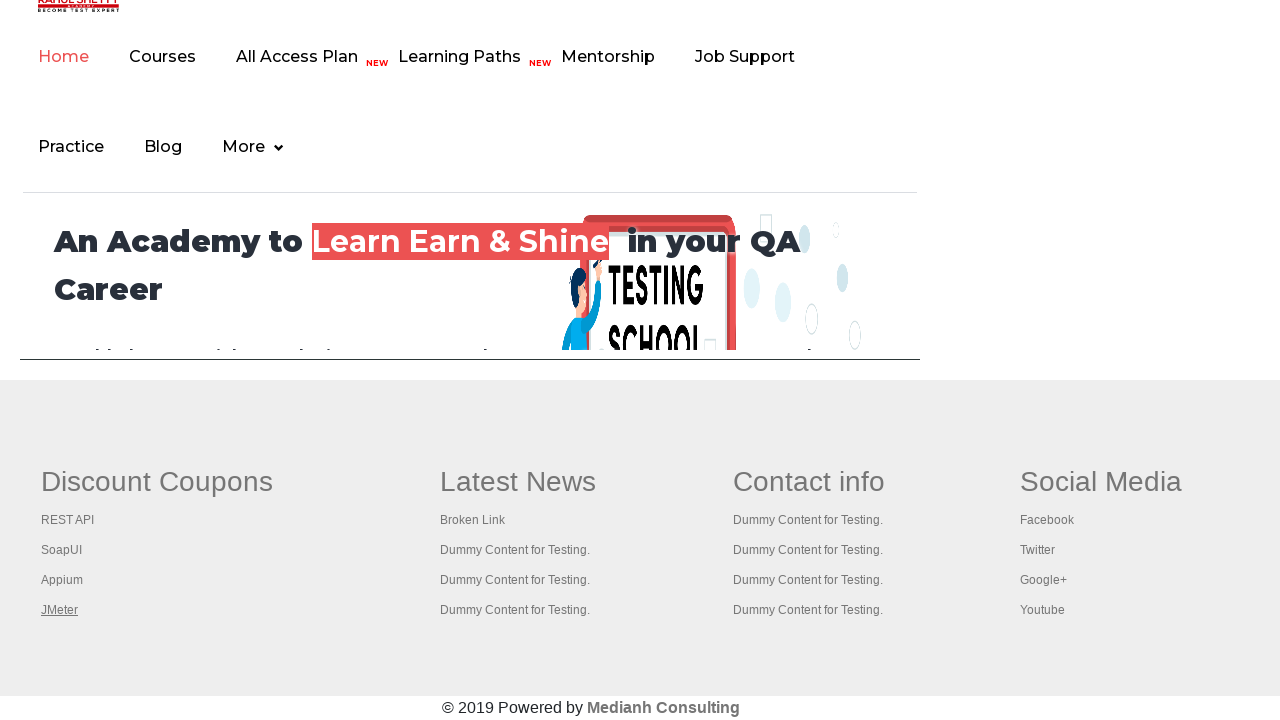

Tab 4 loaded with DOM content ready
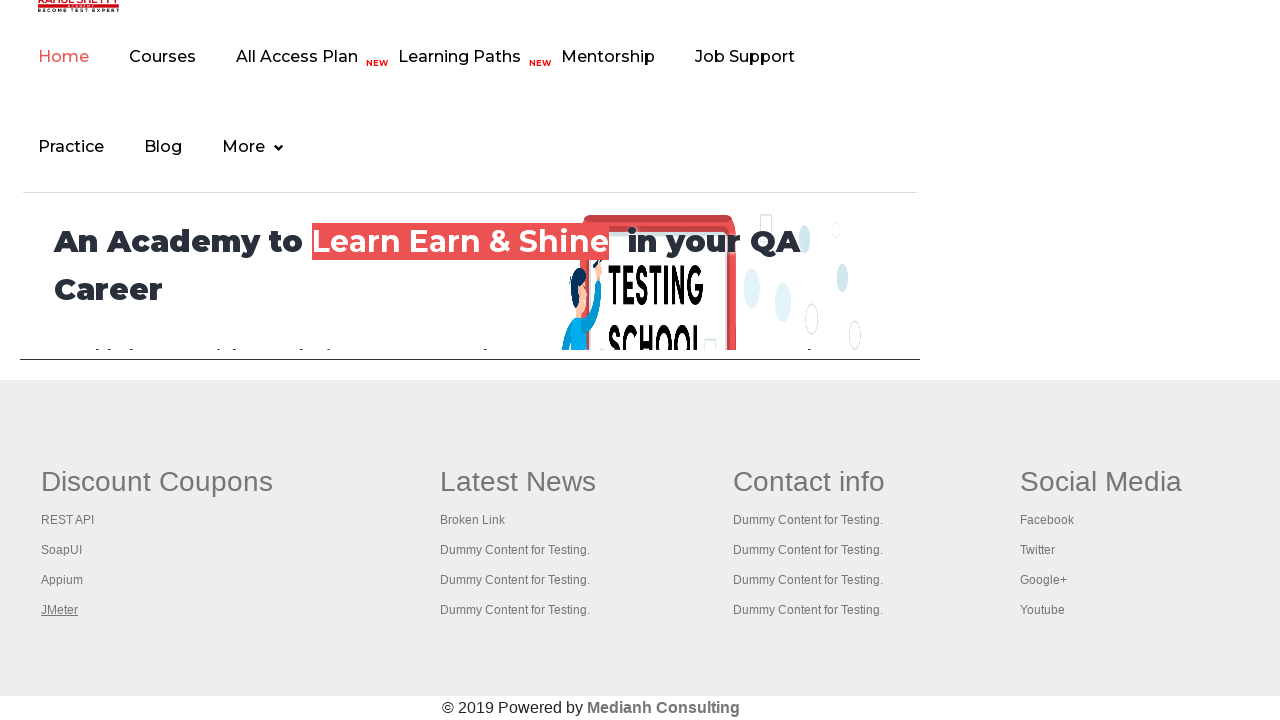

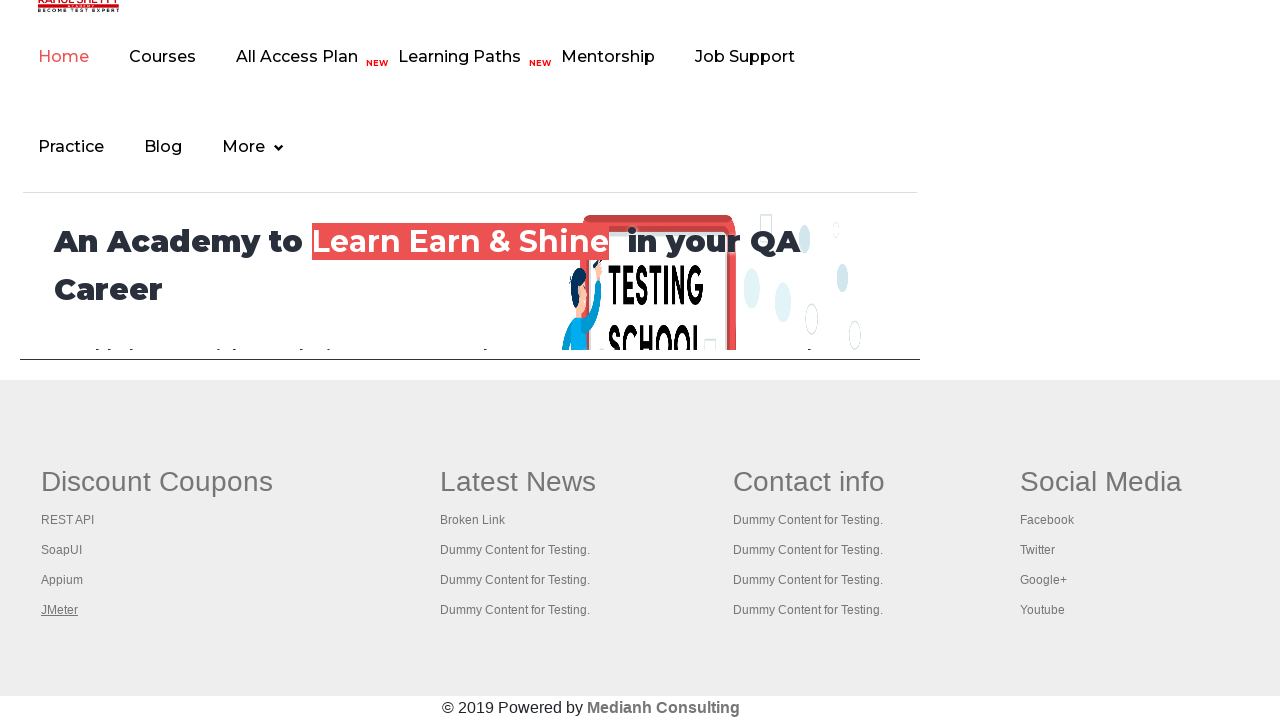